Tests search functionality by opening the search modal, entering an invalid keyword, and verifying that "No results" message appears

Starting URL: https://playwright.dev/

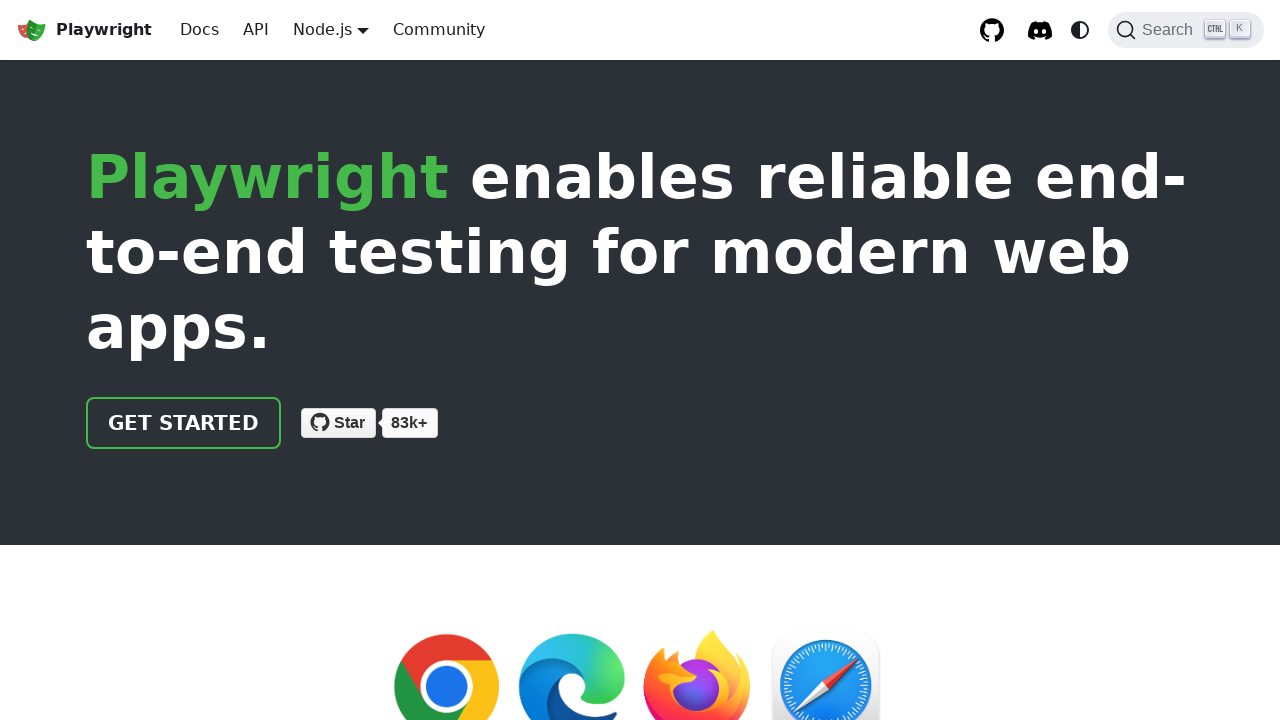

Clicked search button to open search modal at (1186, 30) on button.DocSearch
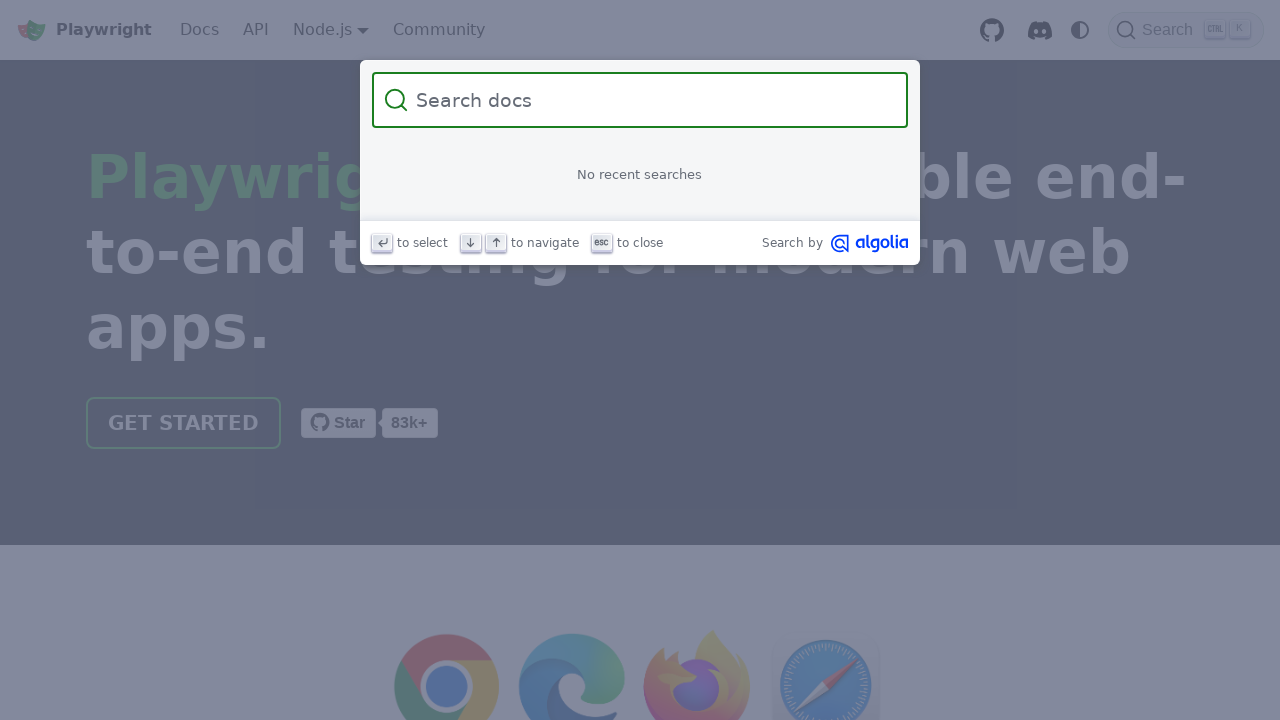

Entered invalid search keyword 'xyznonexistentterm123' into search field on input.DocSearch-Input
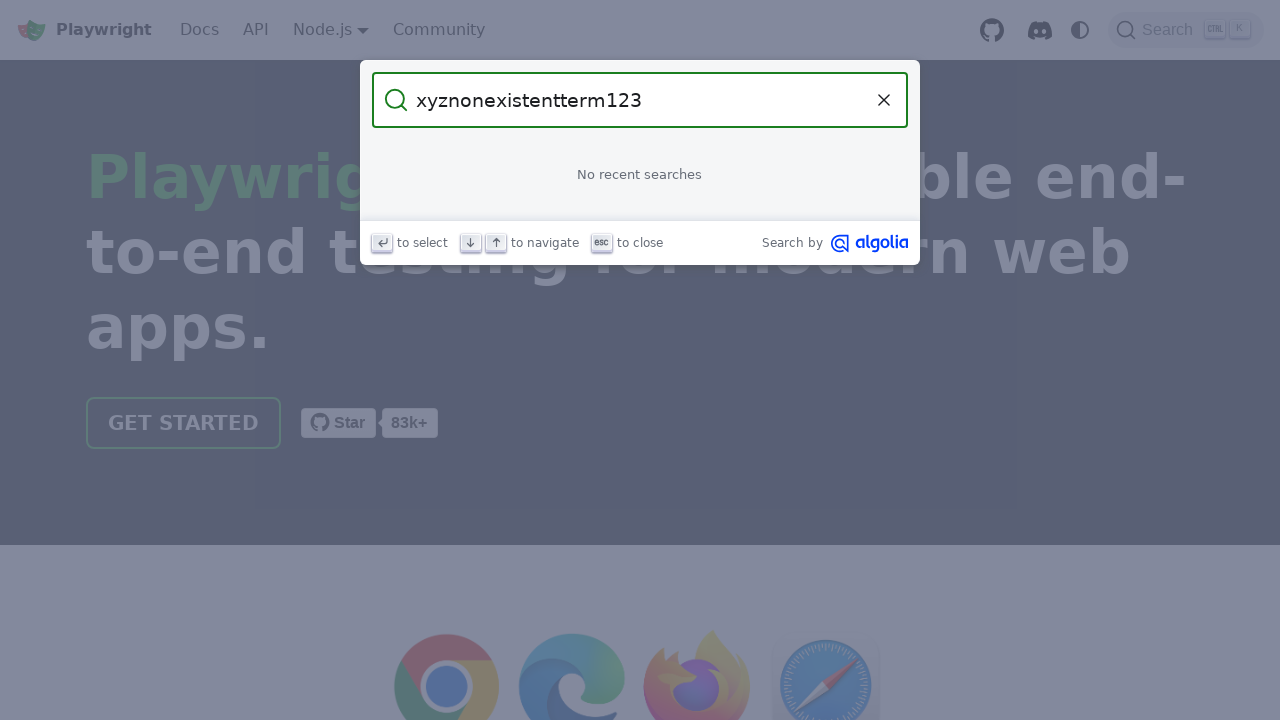

Verified 'No results' message appeared for invalid search
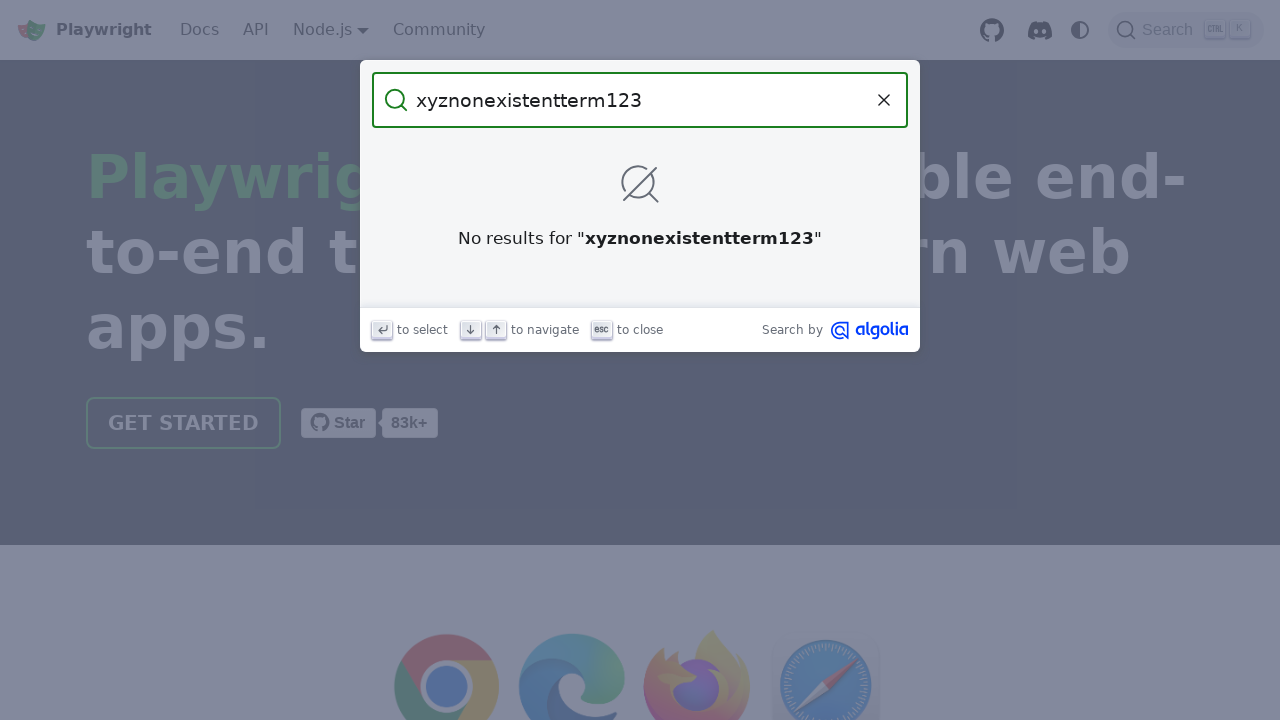

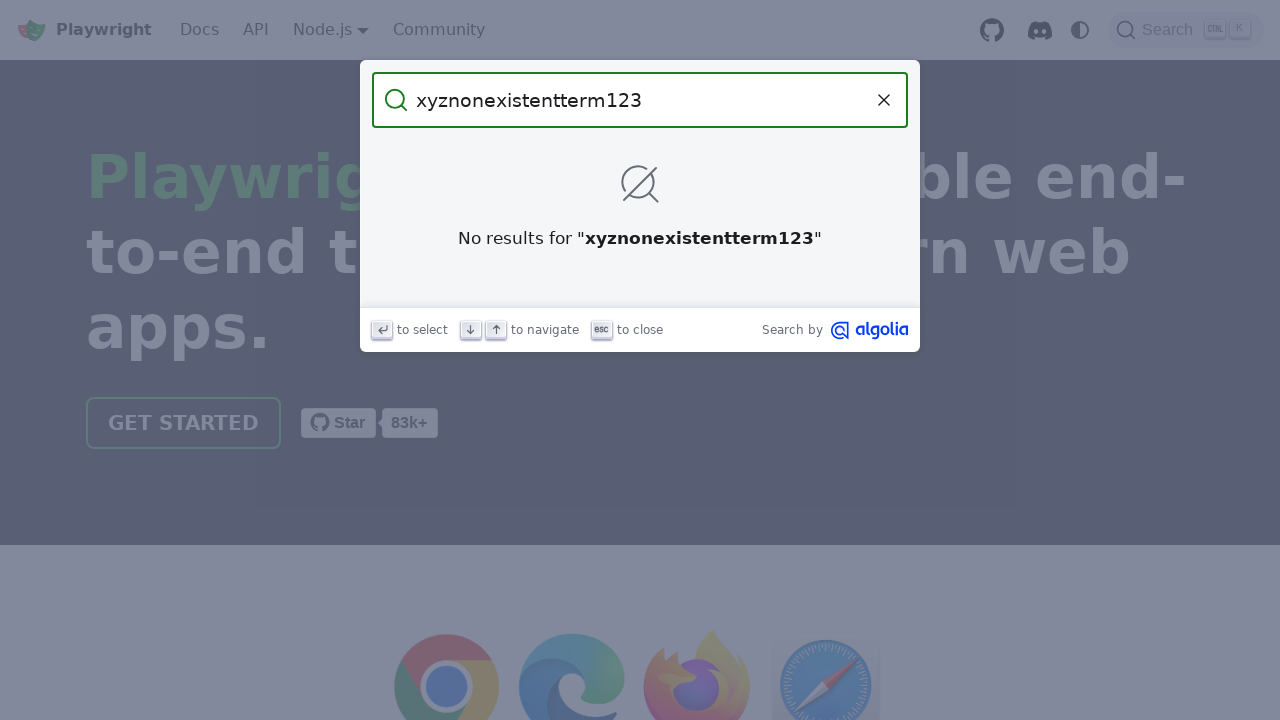